Navigates to the Python.org homepage to verify the page loads successfully

Starting URL: https://www.python.org/

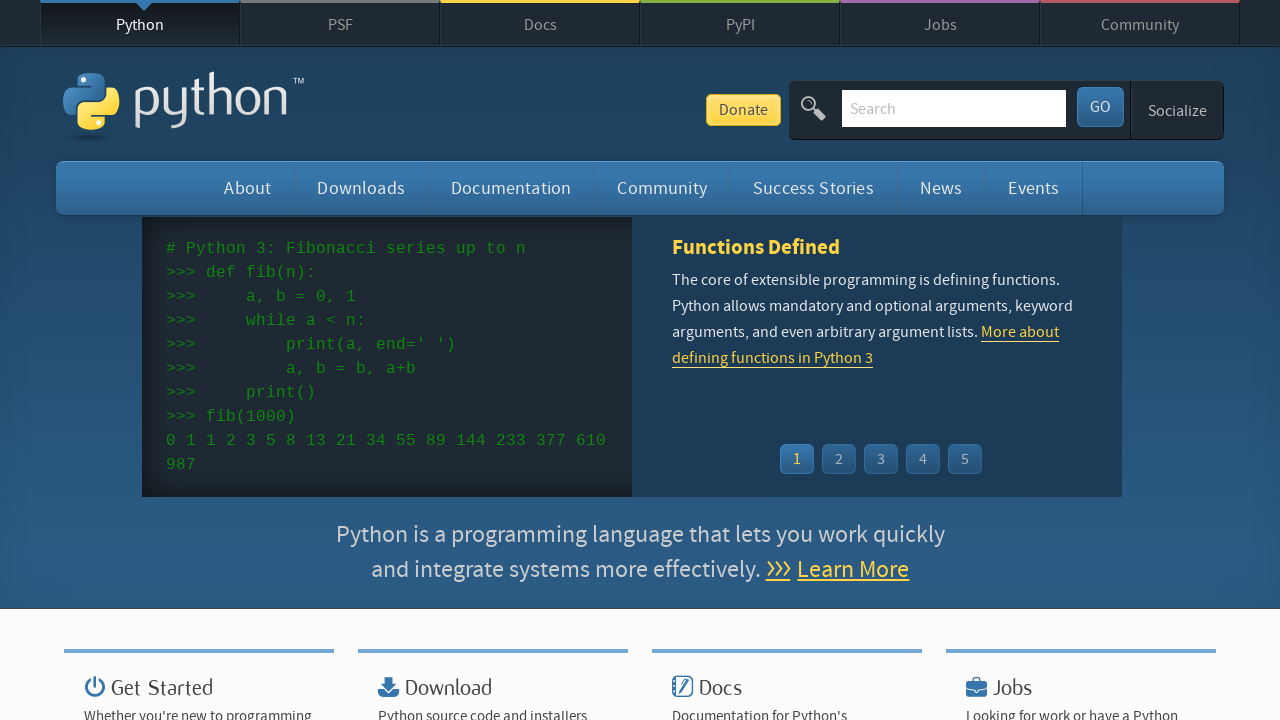

Navigated to Python.org homepage
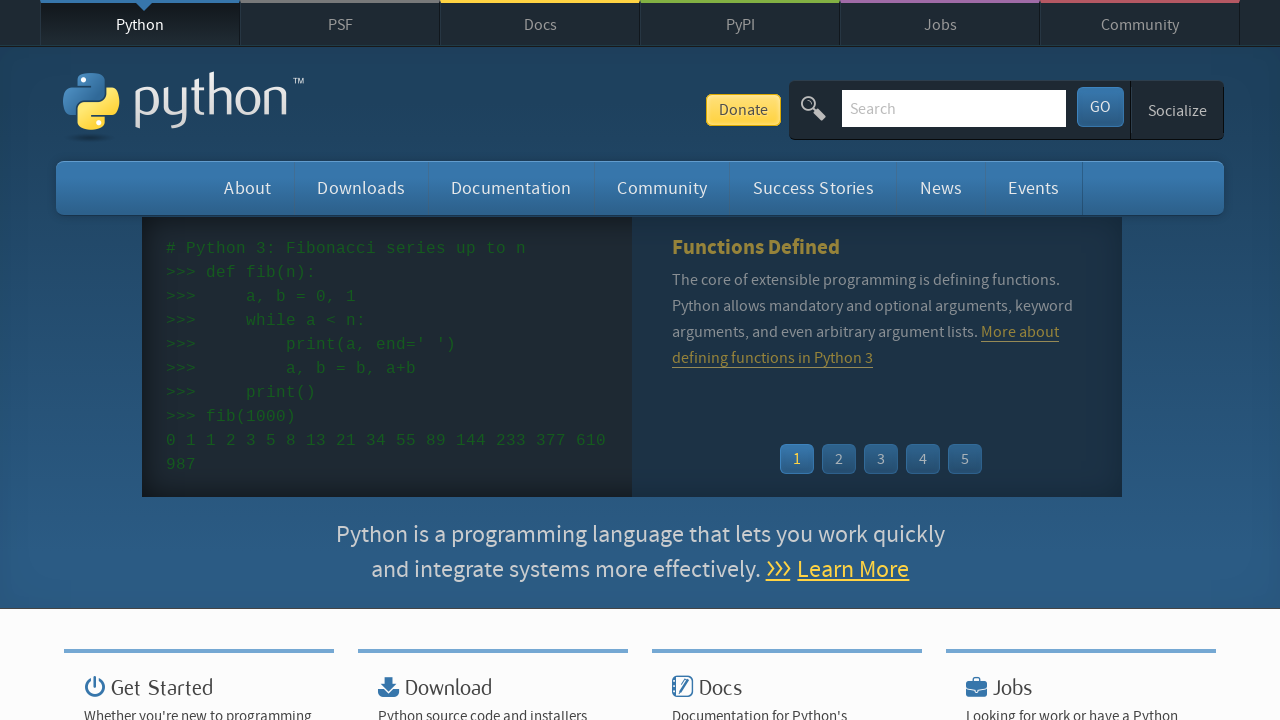

Page loaded successfully and network idle
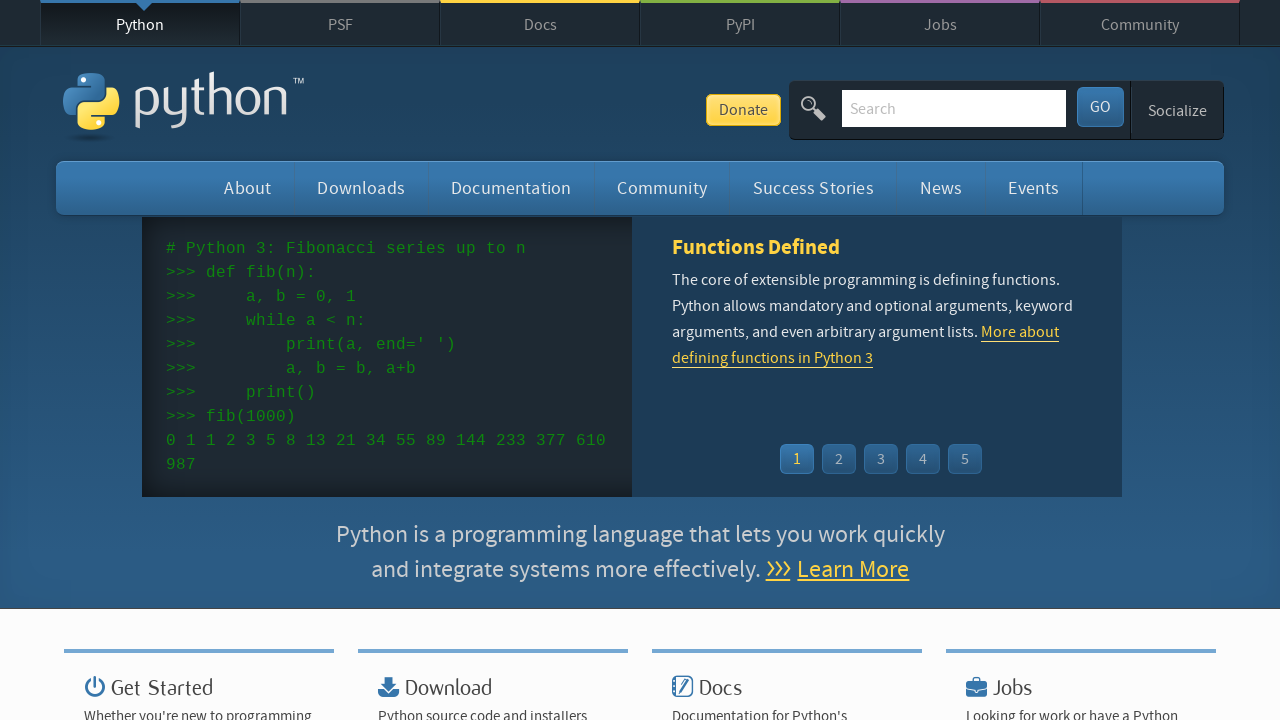

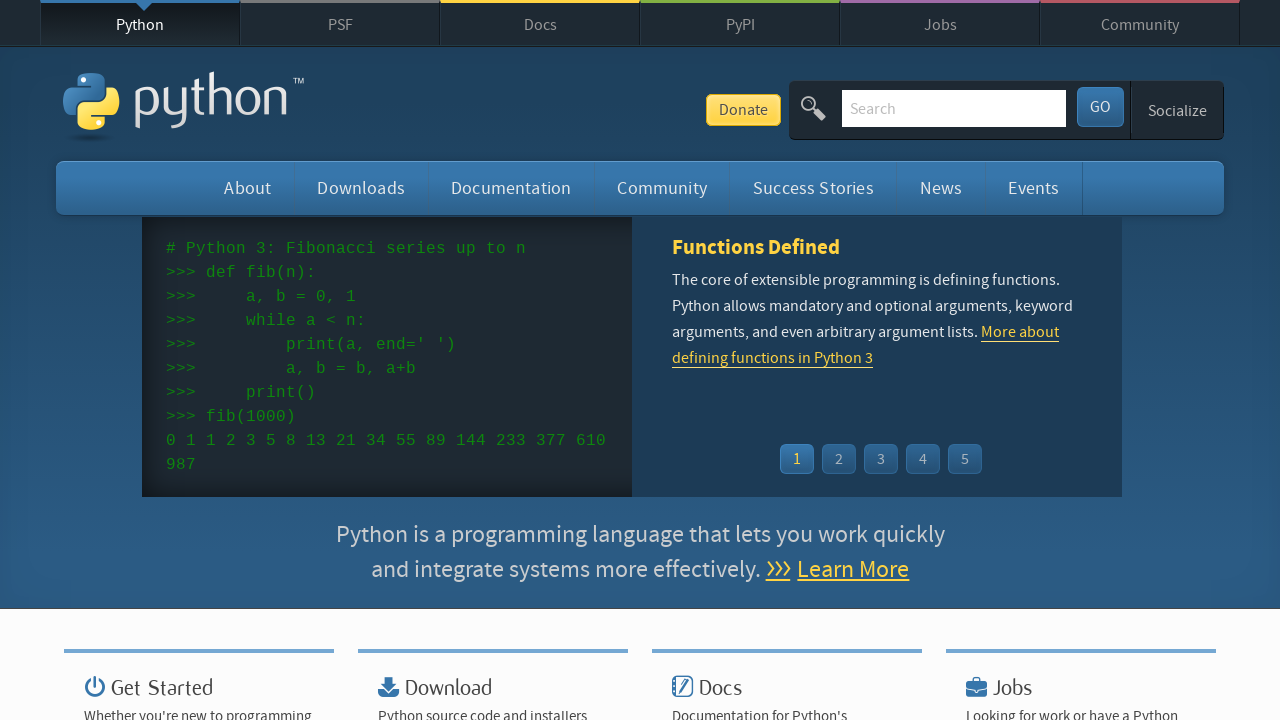